Tests the python.org search feature by searching for "pycon" and verifying that search results are displayed.

Starting URL: https://www.python.org

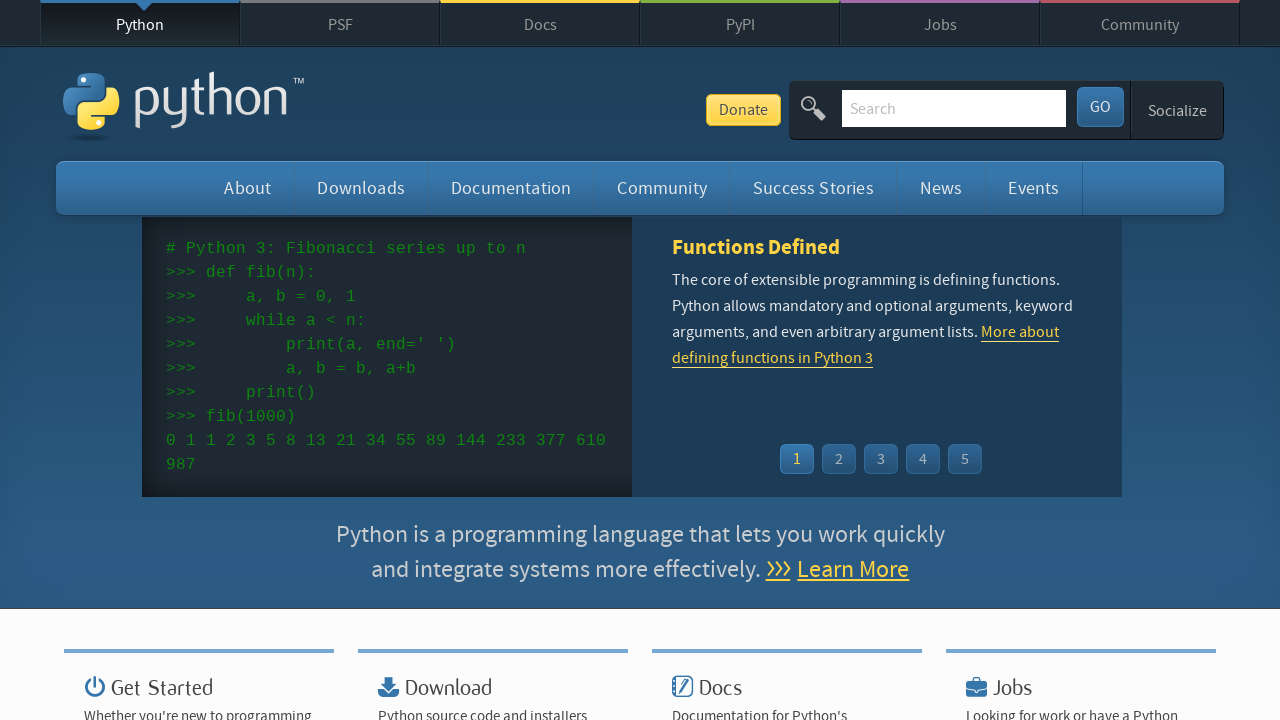

Verified Python.org page title contains 'Python'
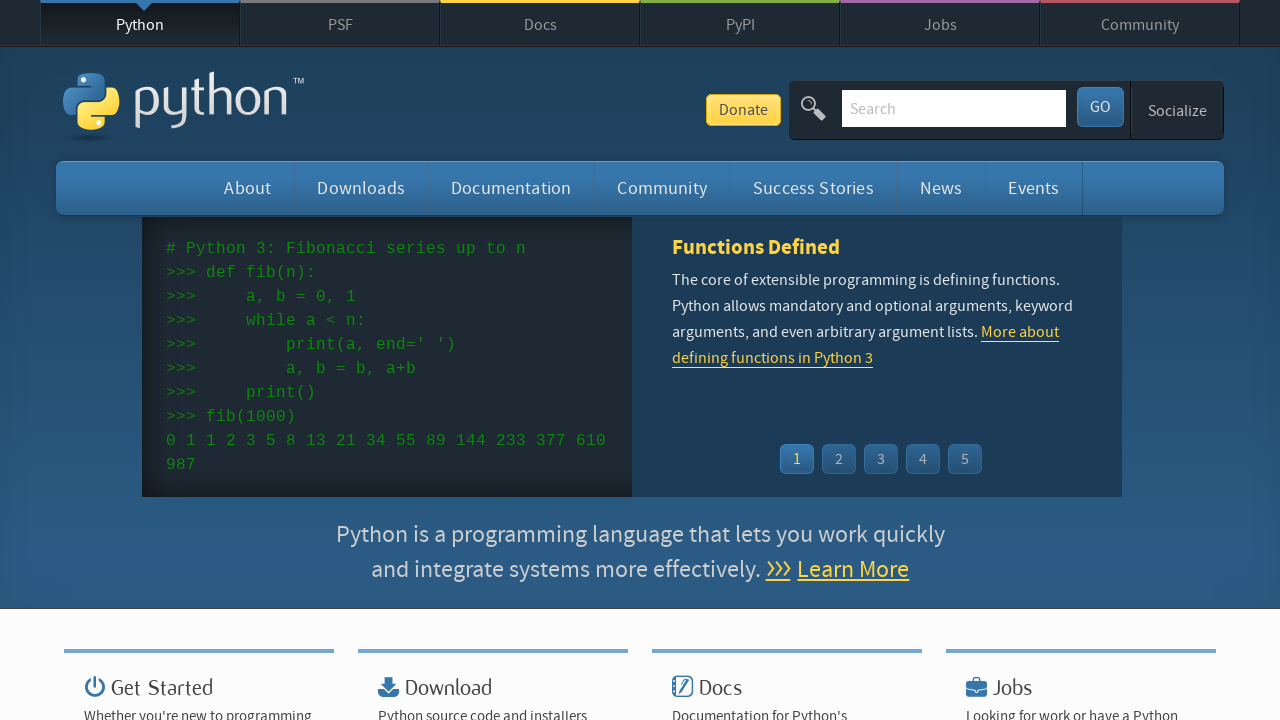

Filled search box with 'pycon' on input[name='q']
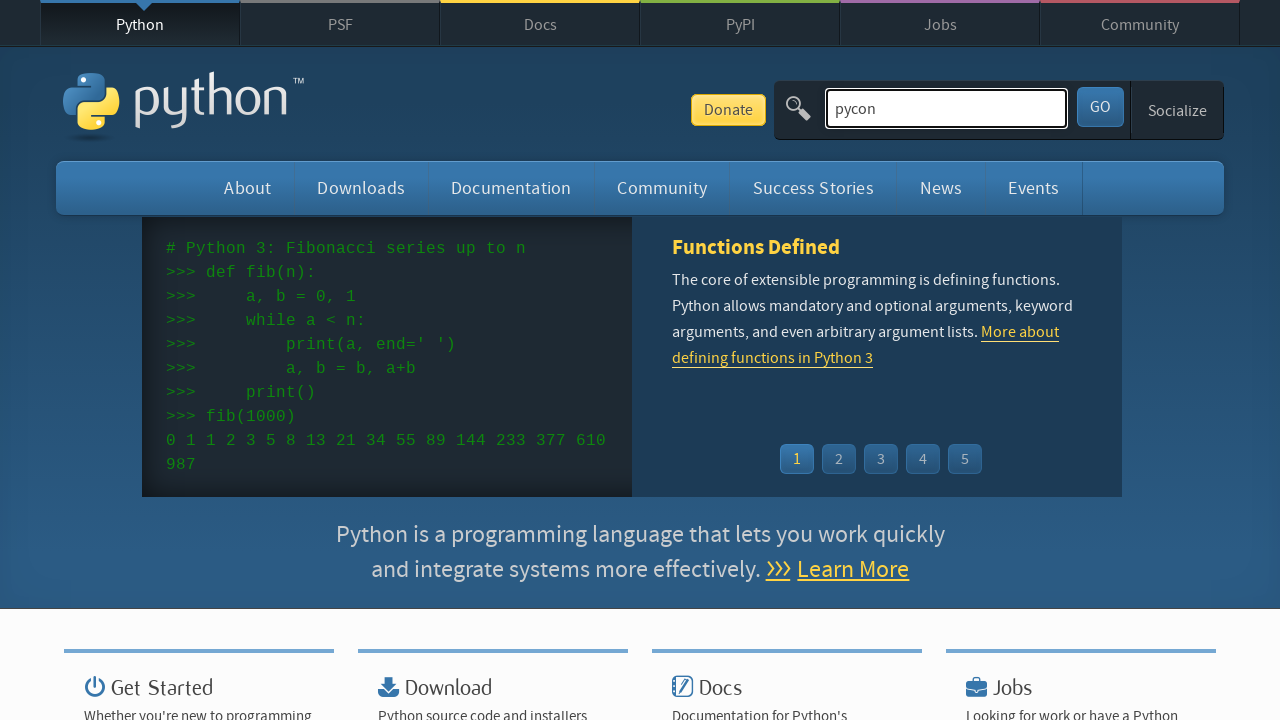

Clicked search submit button at (1100, 107) on button[type='submit']
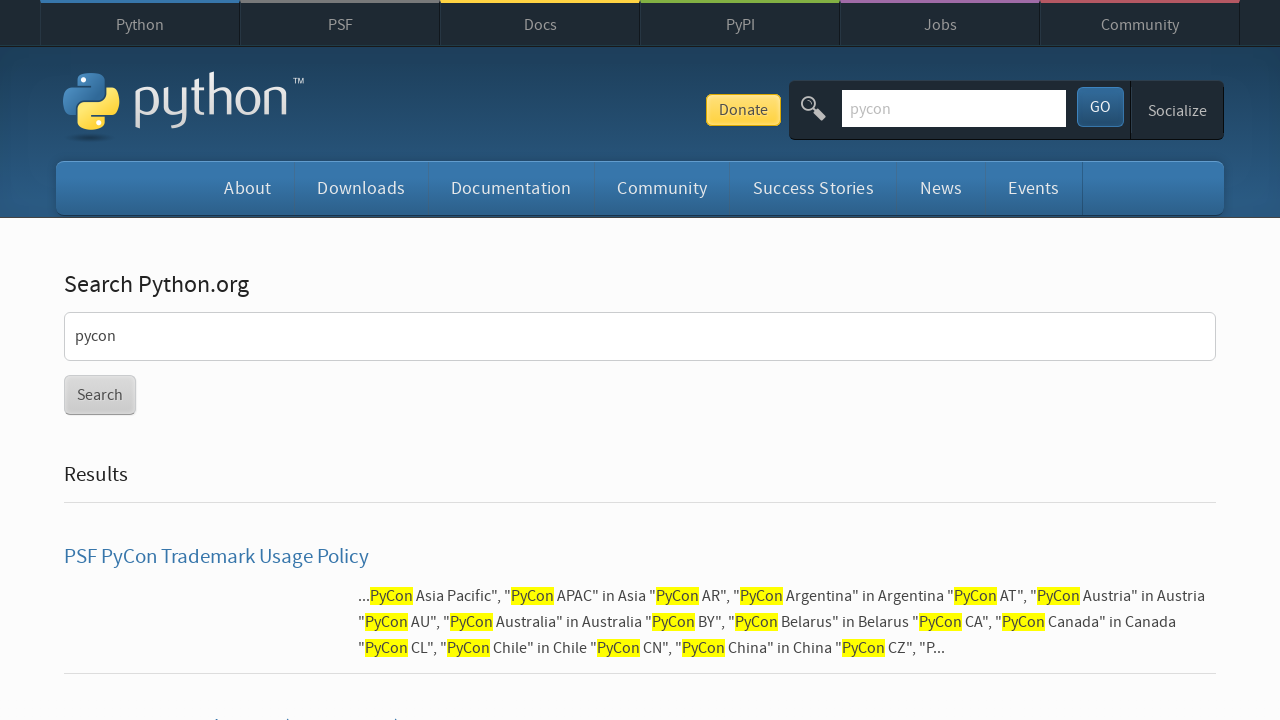

Search results loaded successfully
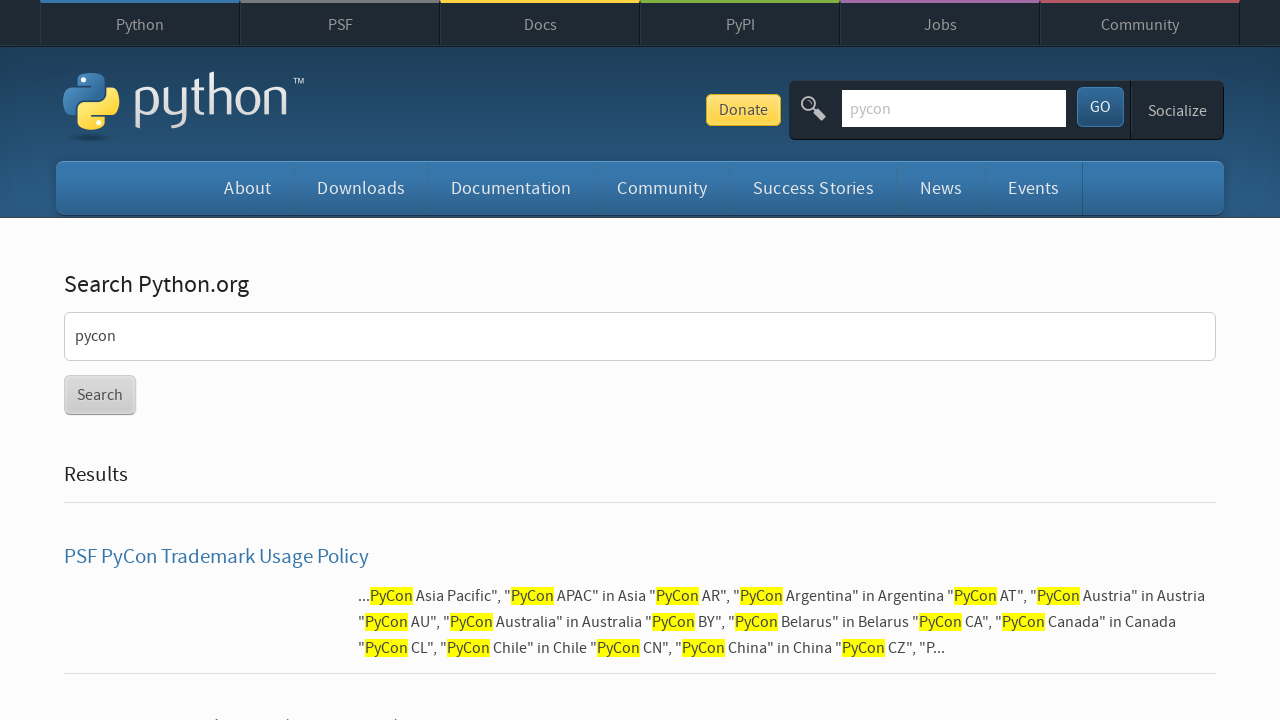

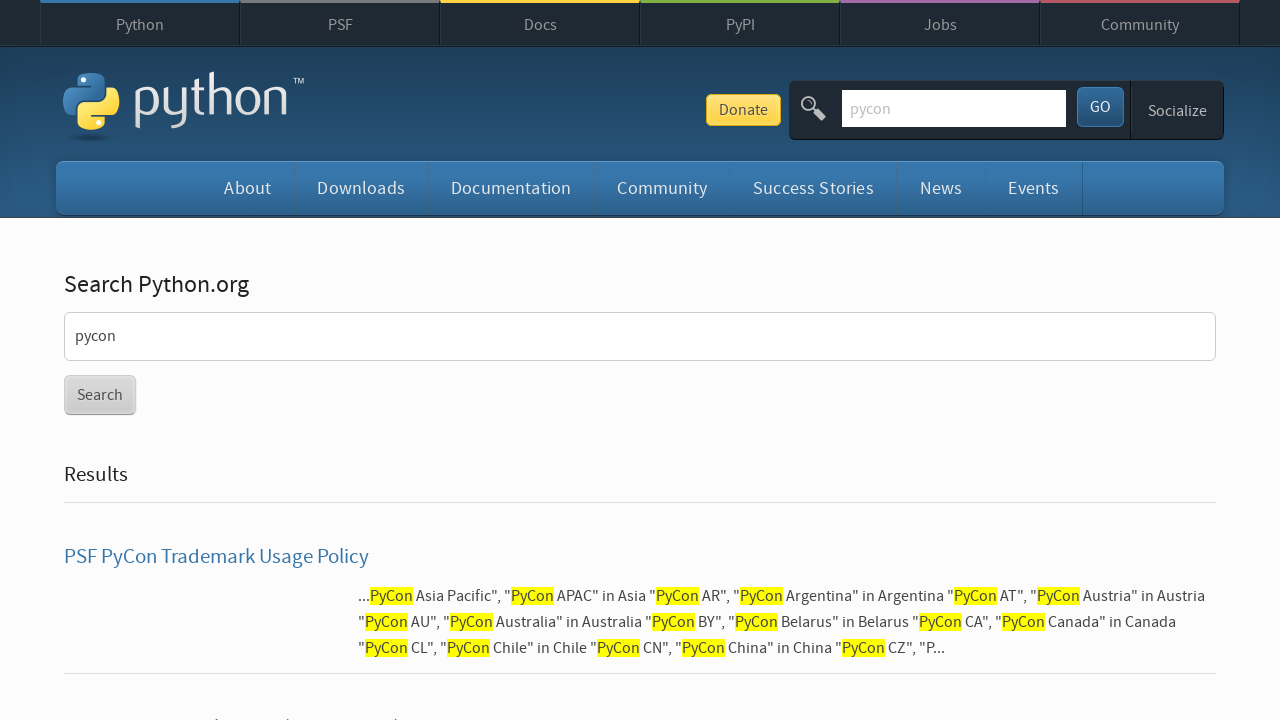